Tests navigation through a Selenium course content page by clicking on an interview questions accordion section and then selecting a specific CTS Interview Question link.

Starting URL: http://greenstech.in/selenium-course-content.html

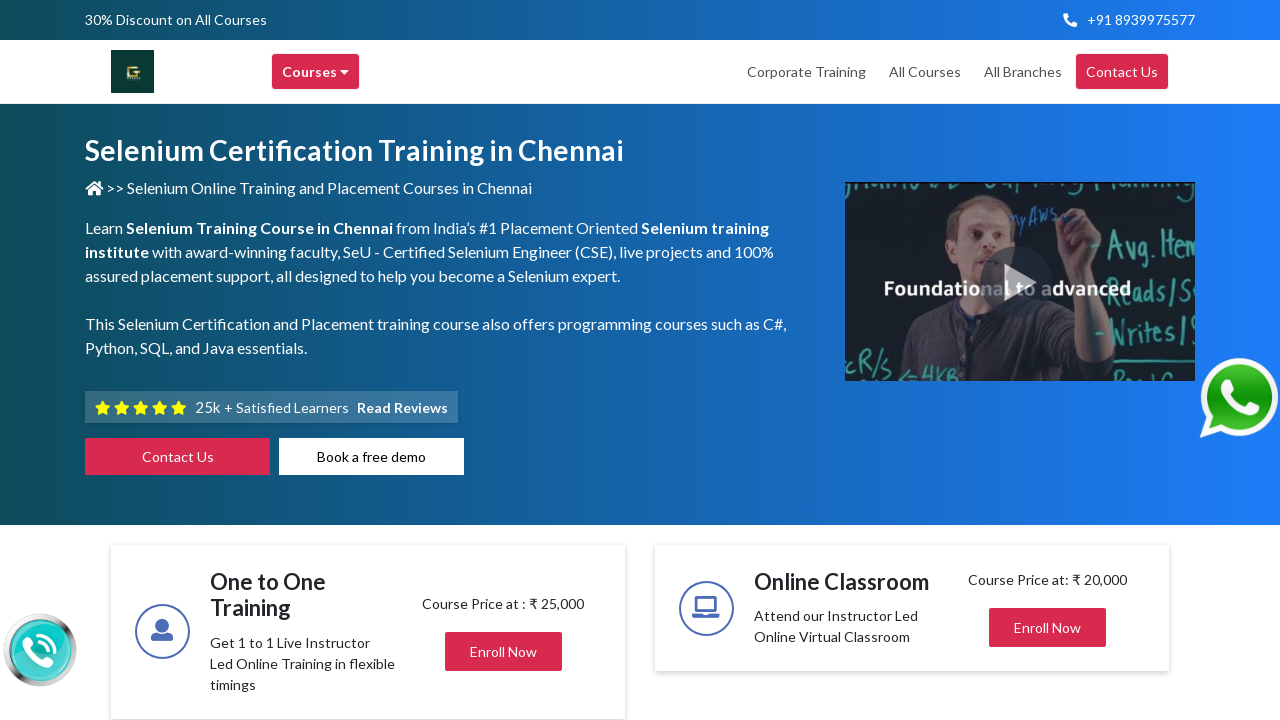

Clicked on the interview questions accordion section at (1048, 361) on xpath=//div[@id='interview-question-accordion']
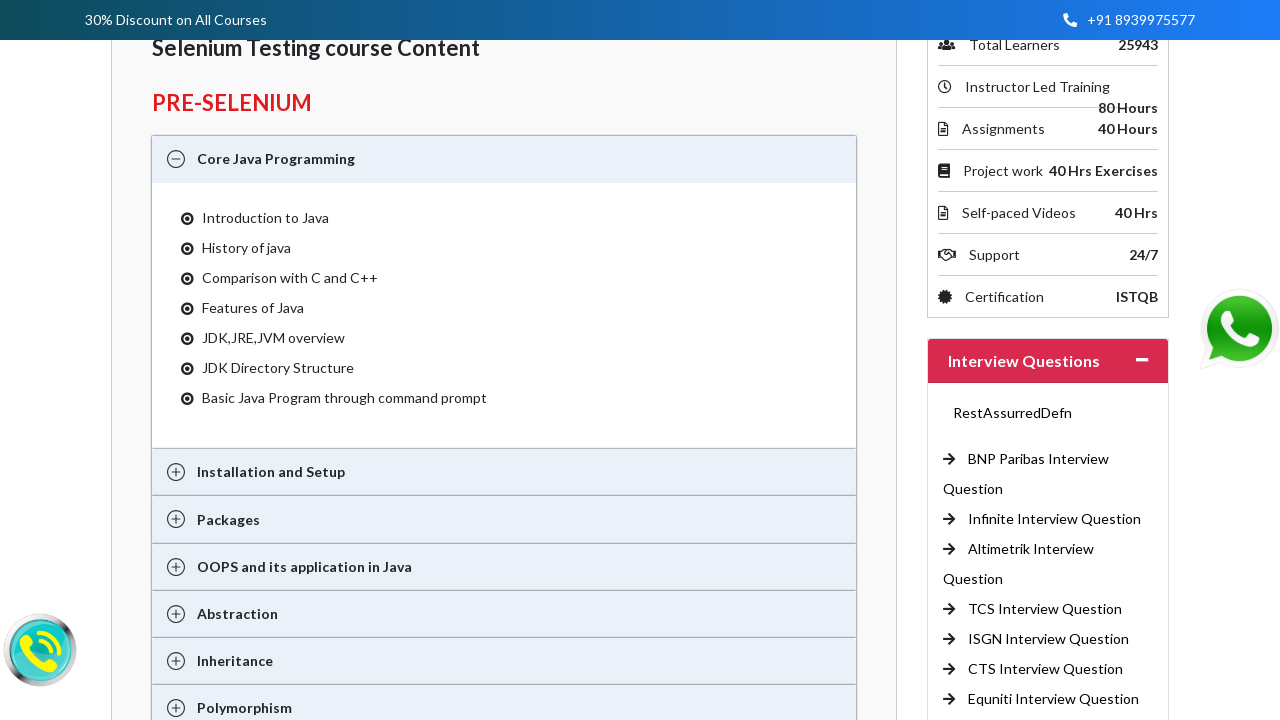

Waited for accordion to expand
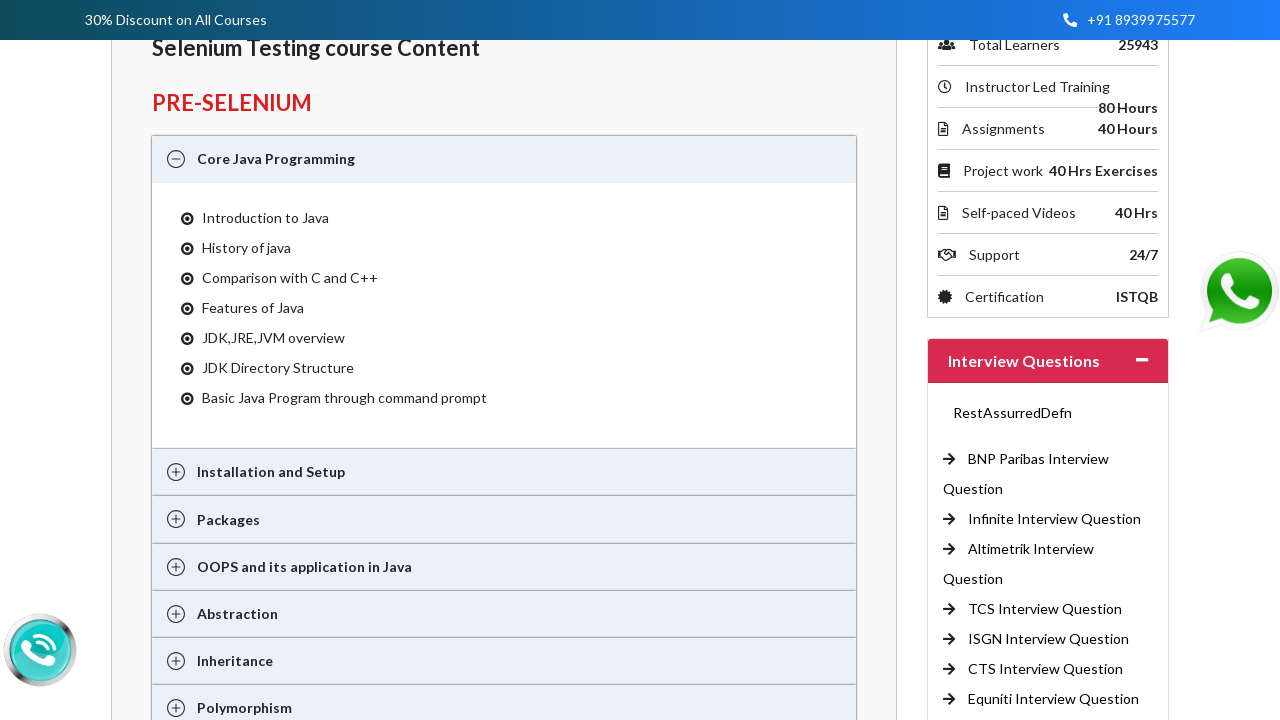

Clicked on CTS Interview Question link at (1046, 669) on xpath=//a[contains(text(),'CTS Interview Question ')]
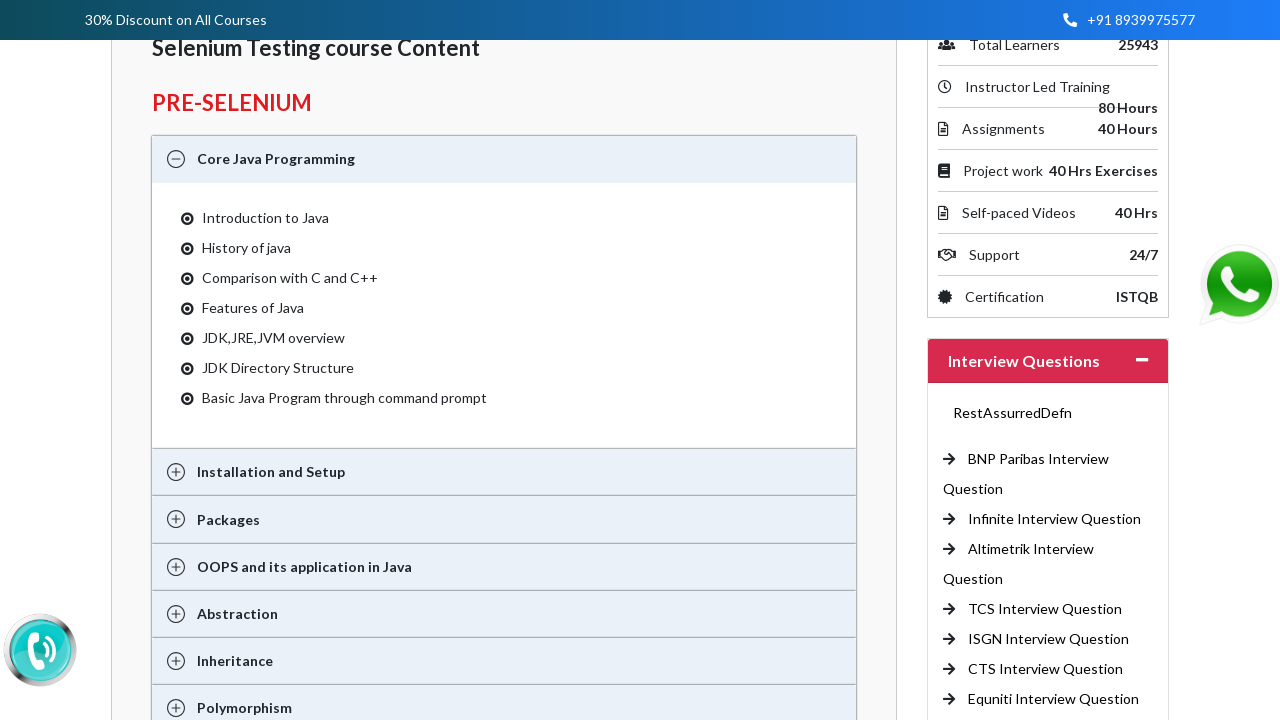

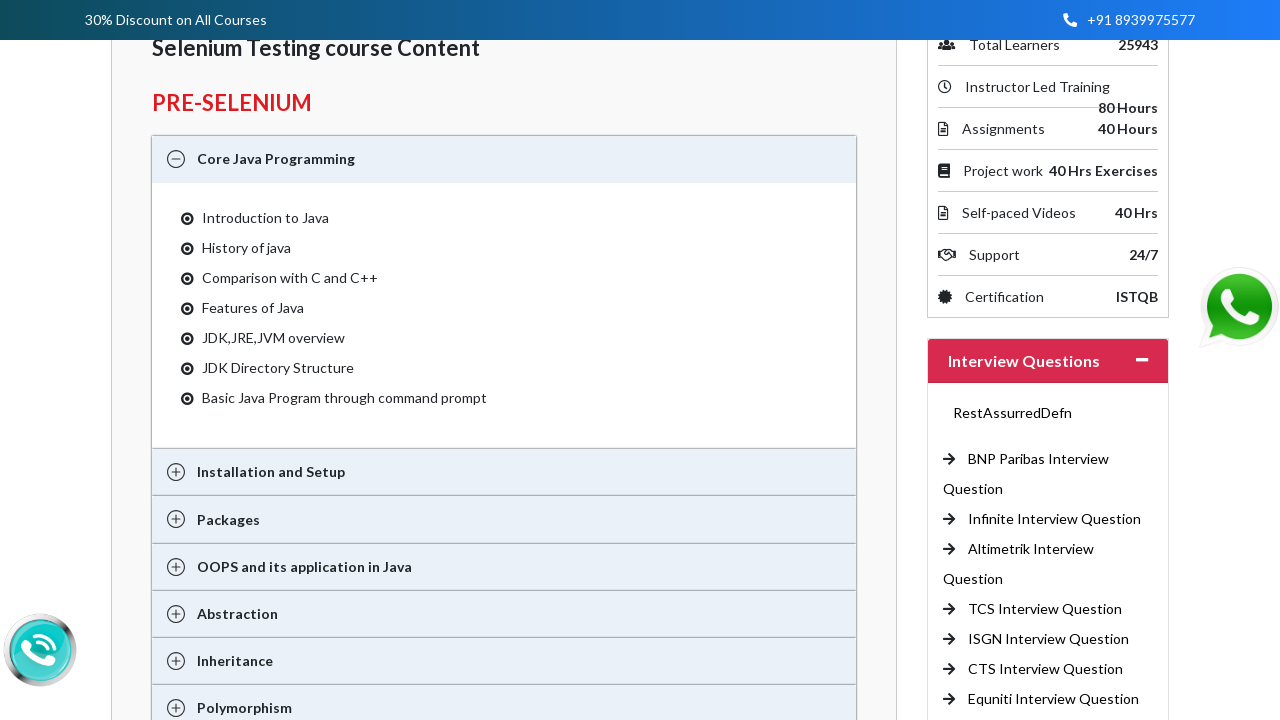